Tests drag and drop functionality by dragging an element and dropping it onto a target element

Starting URL: http://jqueryui.com/resources/demos/droppable/default.html

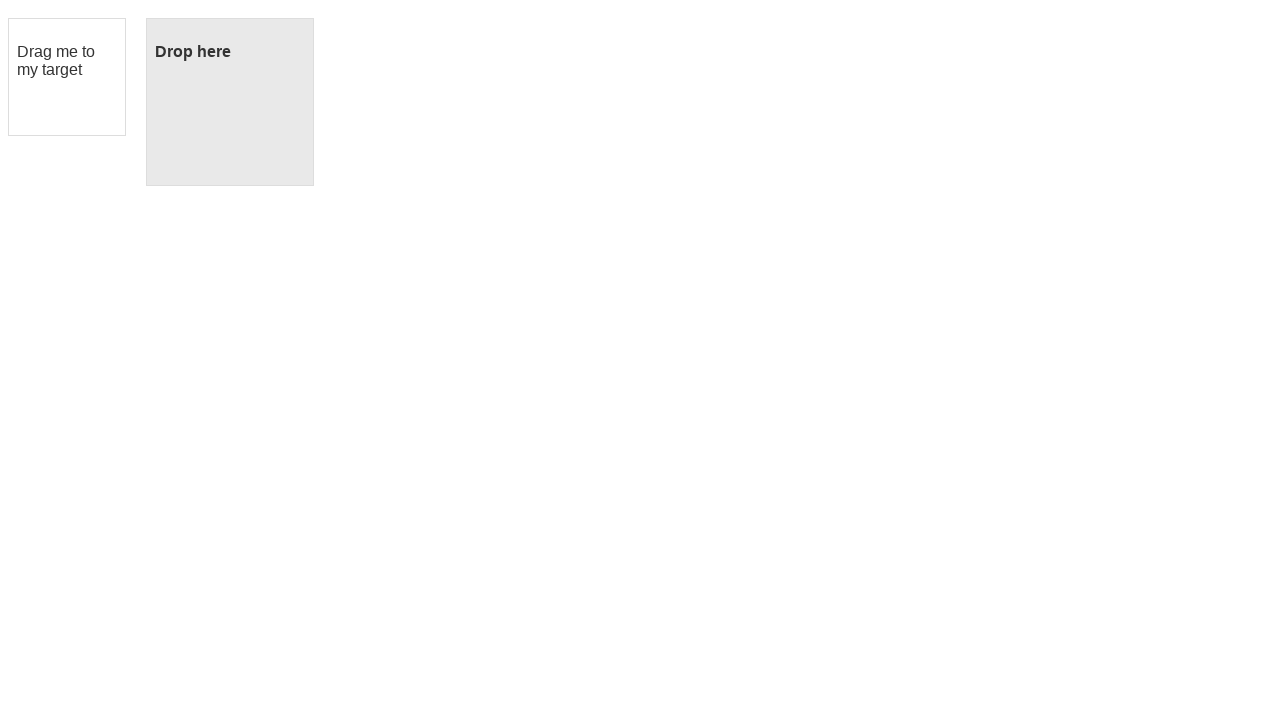

Located the draggable element
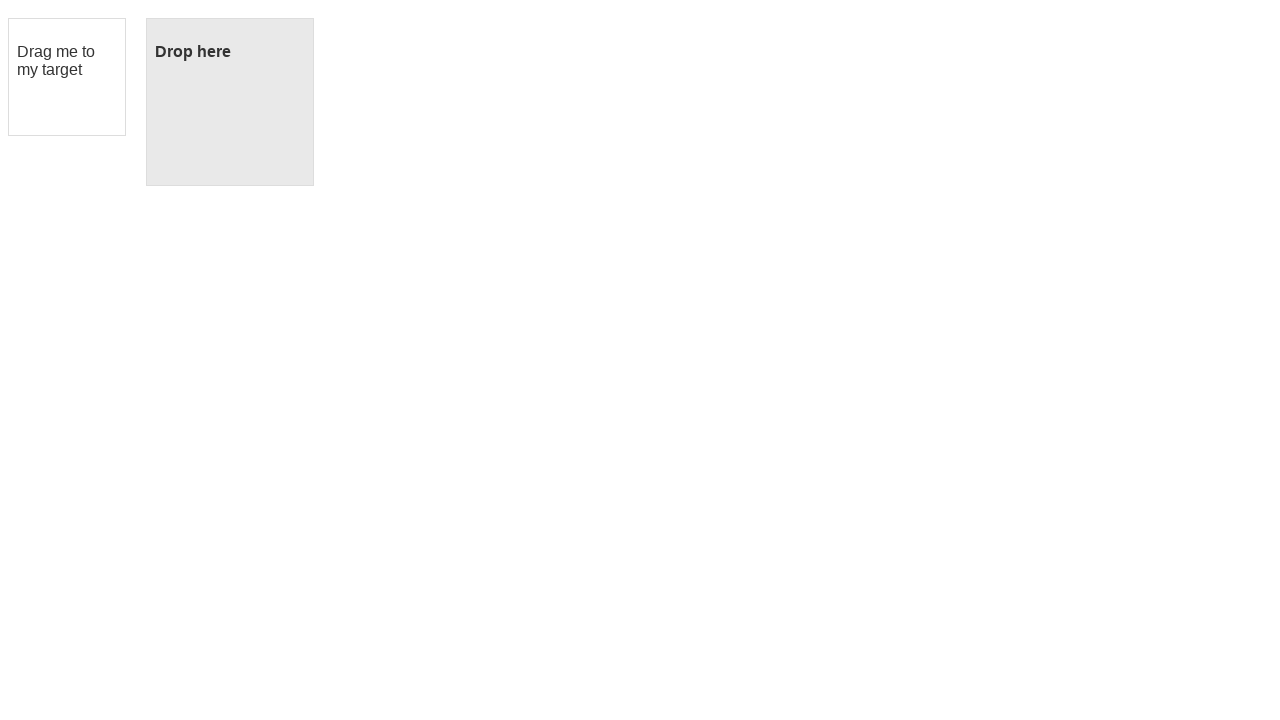

Located the droppable target element
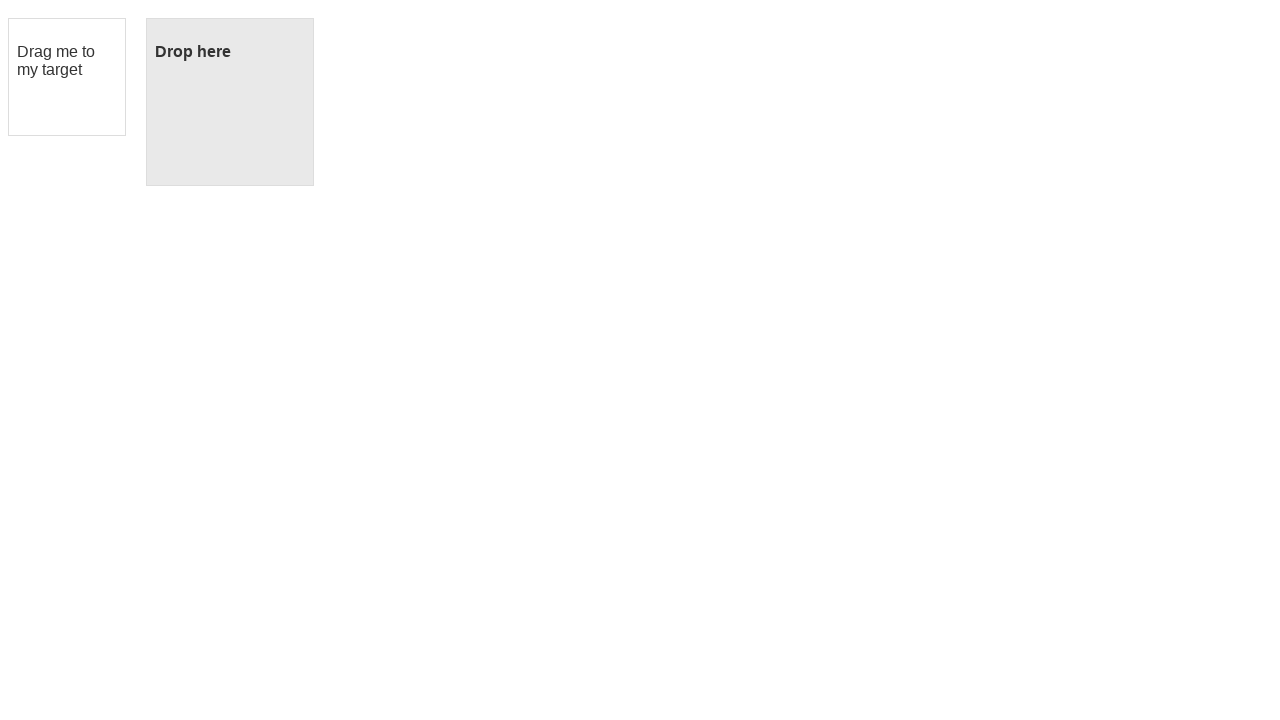

Performed drag and drop operation from draggable element to droppable target at (230, 102)
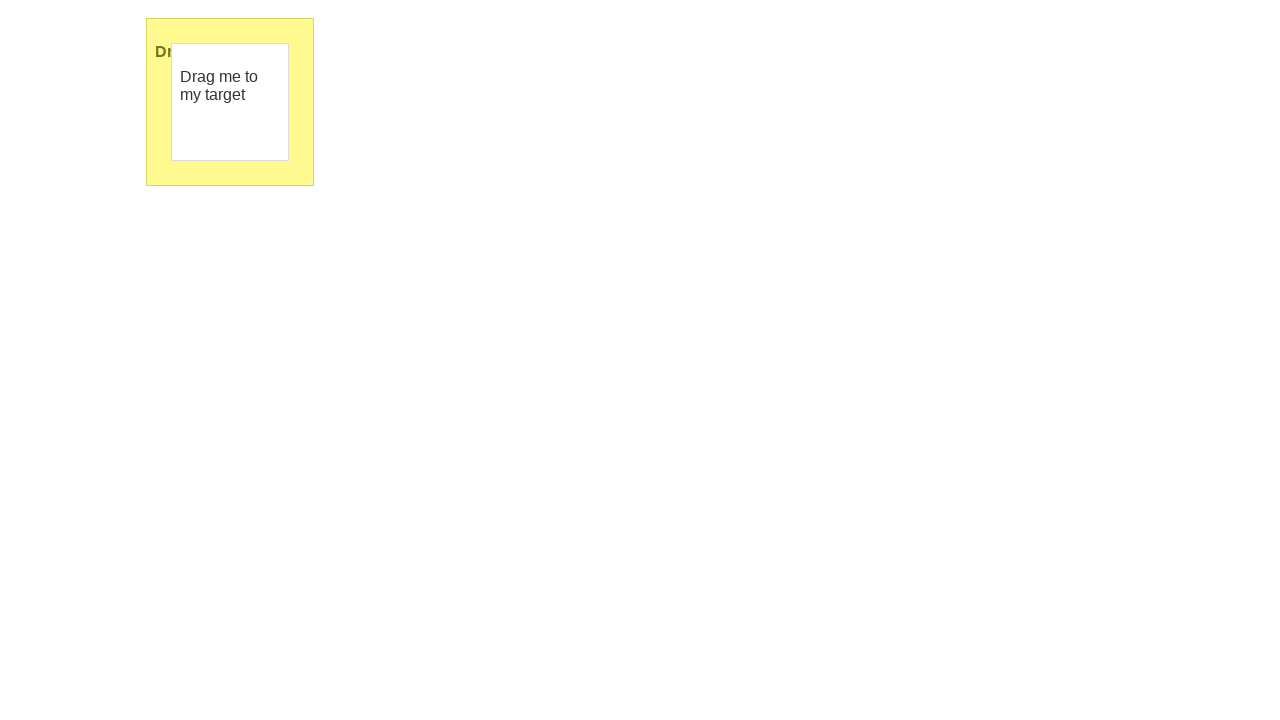

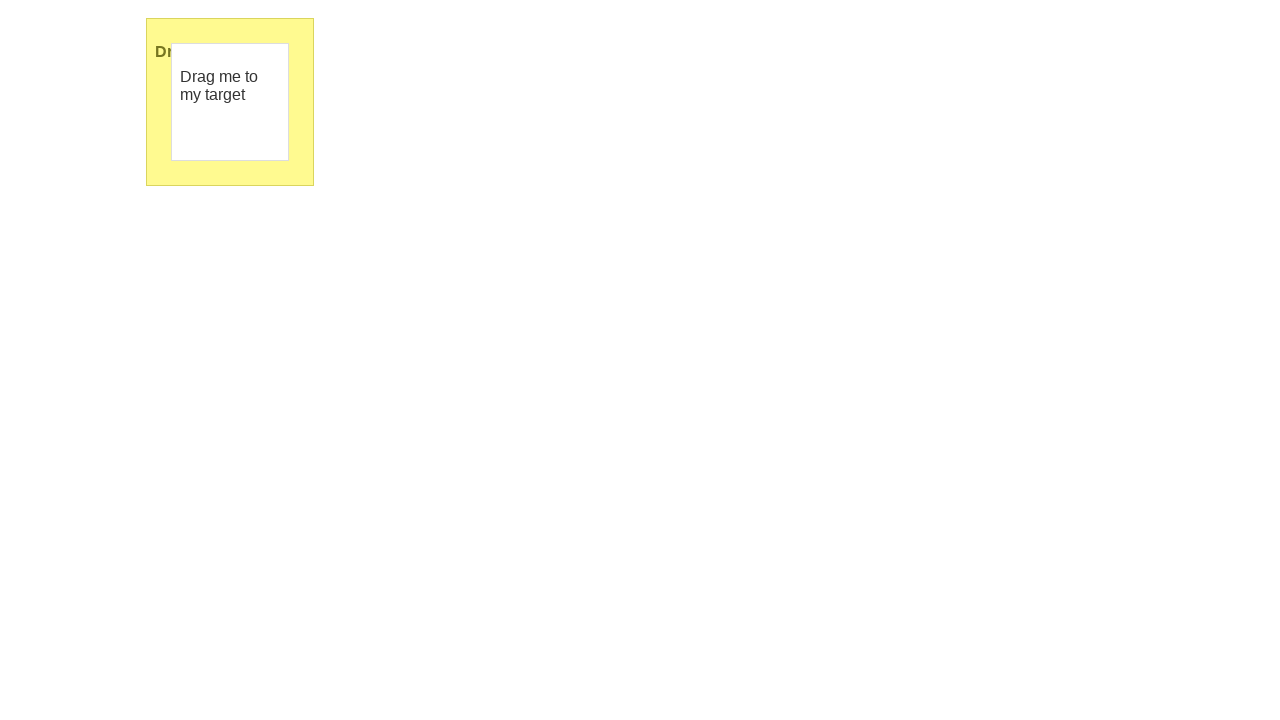